Tests keyboard key presses by sending SPACE and TAB keys to a page element and verifying the displayed result text shows the correct key was pressed.

Starting URL: http://the-internet.herokuapp.com/key_presses

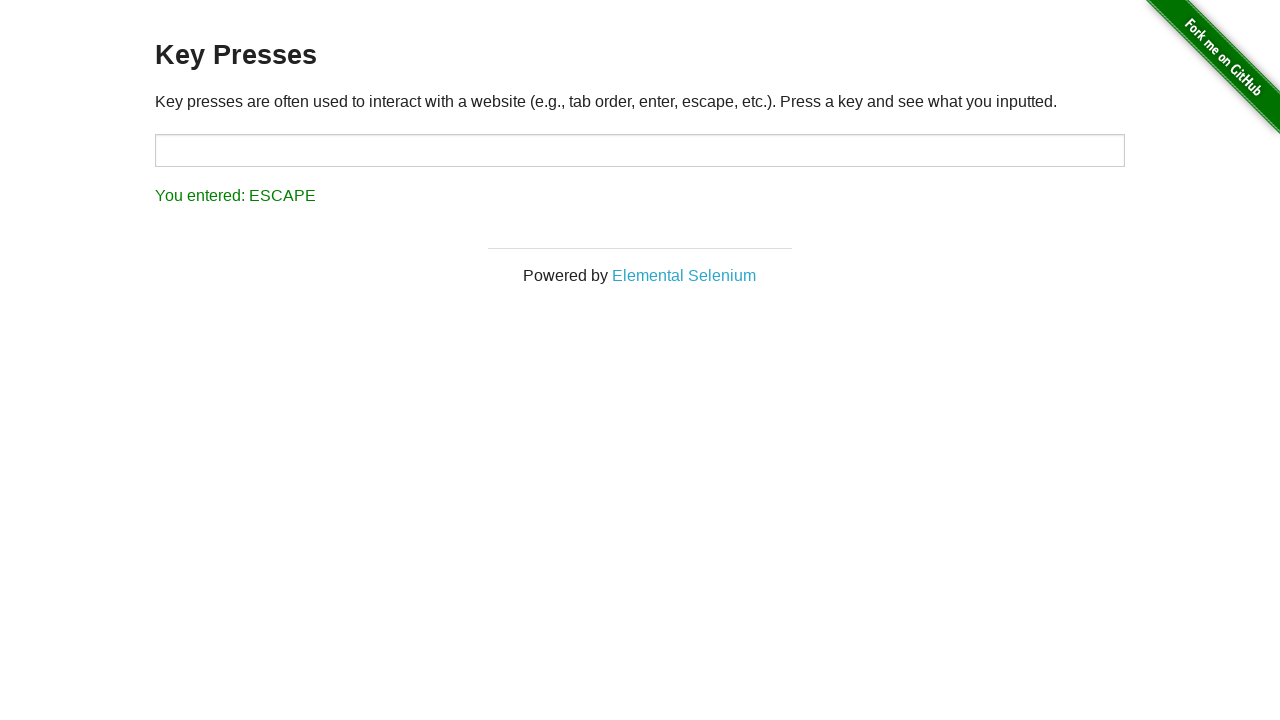

Pressed SPACE key on example element on .example
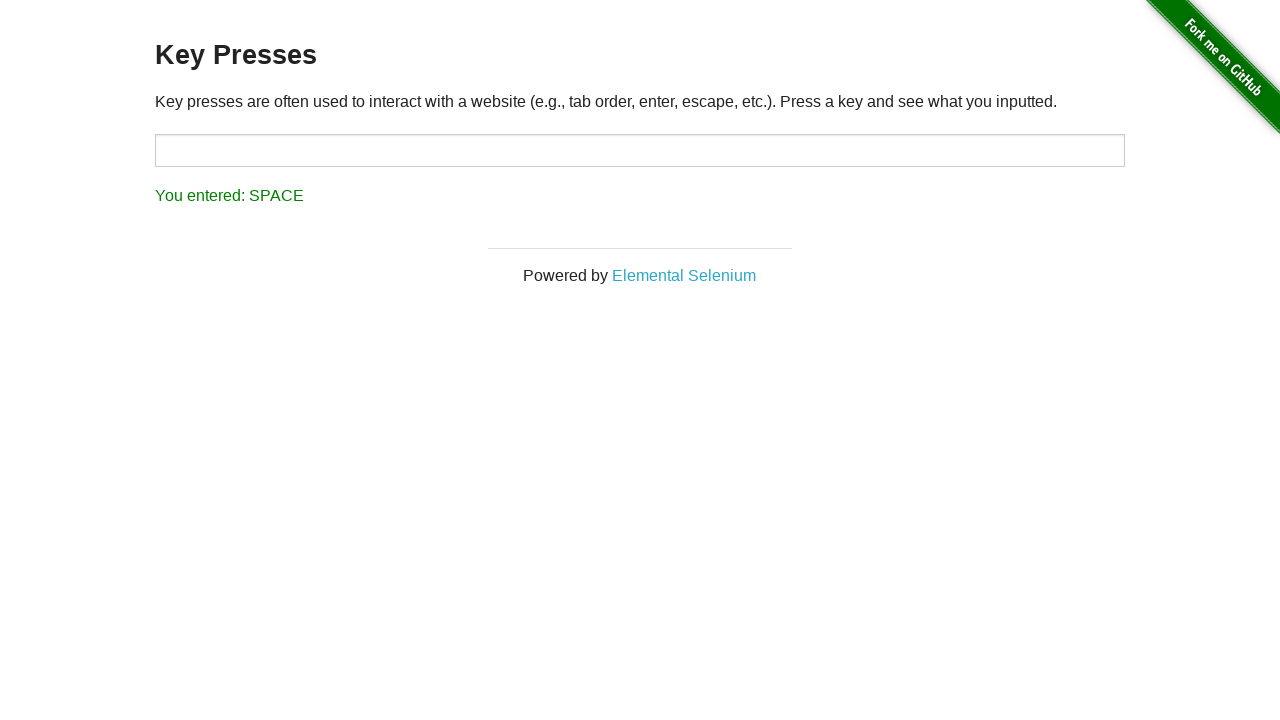

Result element loaded after SPACE key press
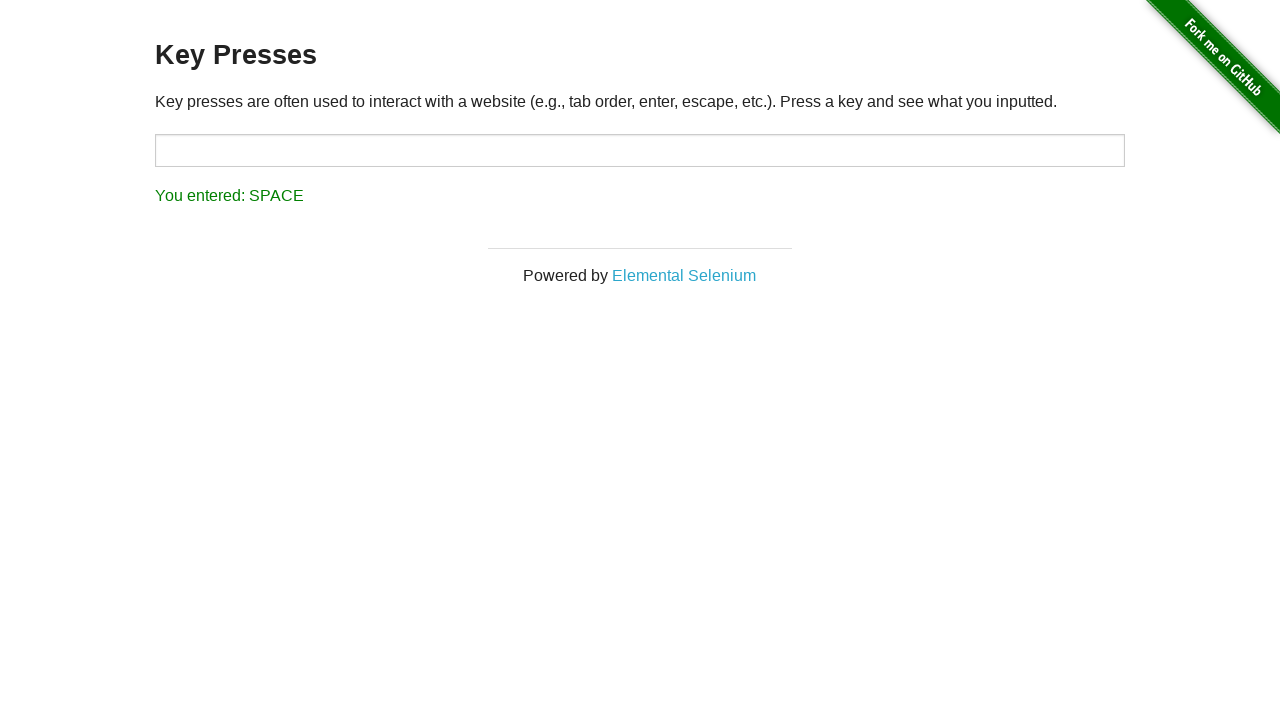

Verified result text shows 'You entered: SPACE'
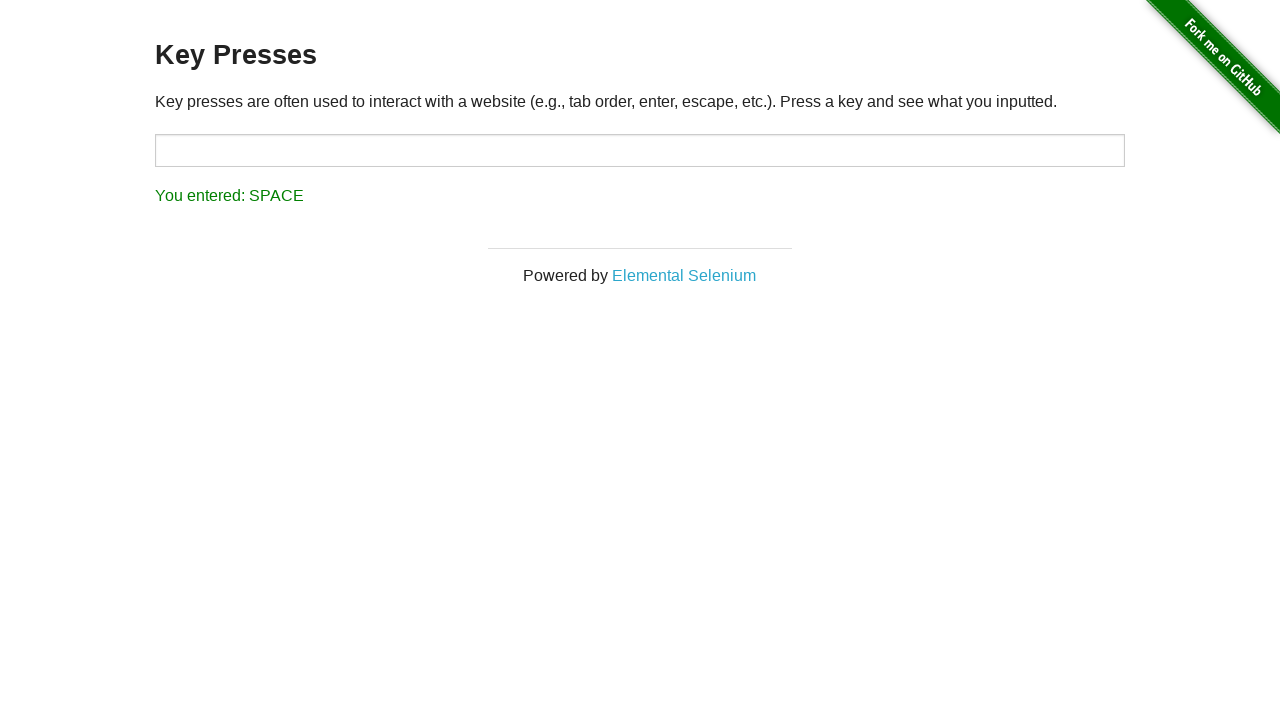

Pressed TAB key using keyboard
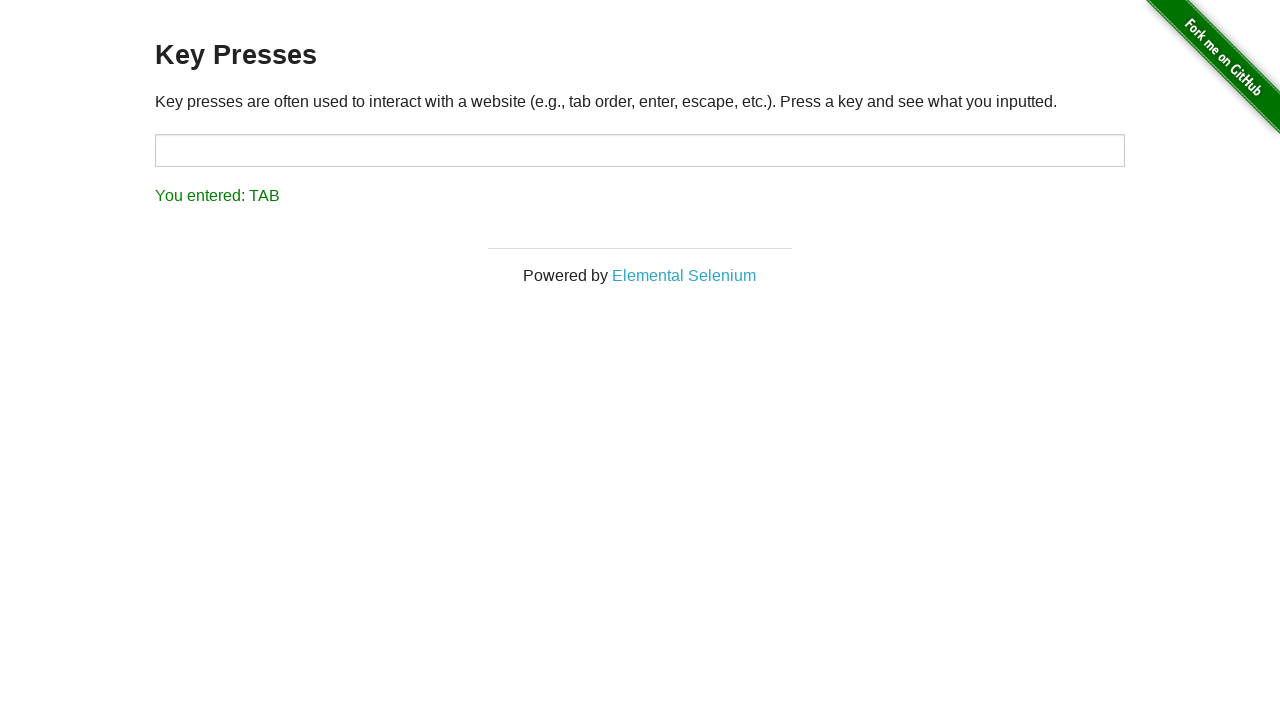

Verified result text shows 'You entered: TAB'
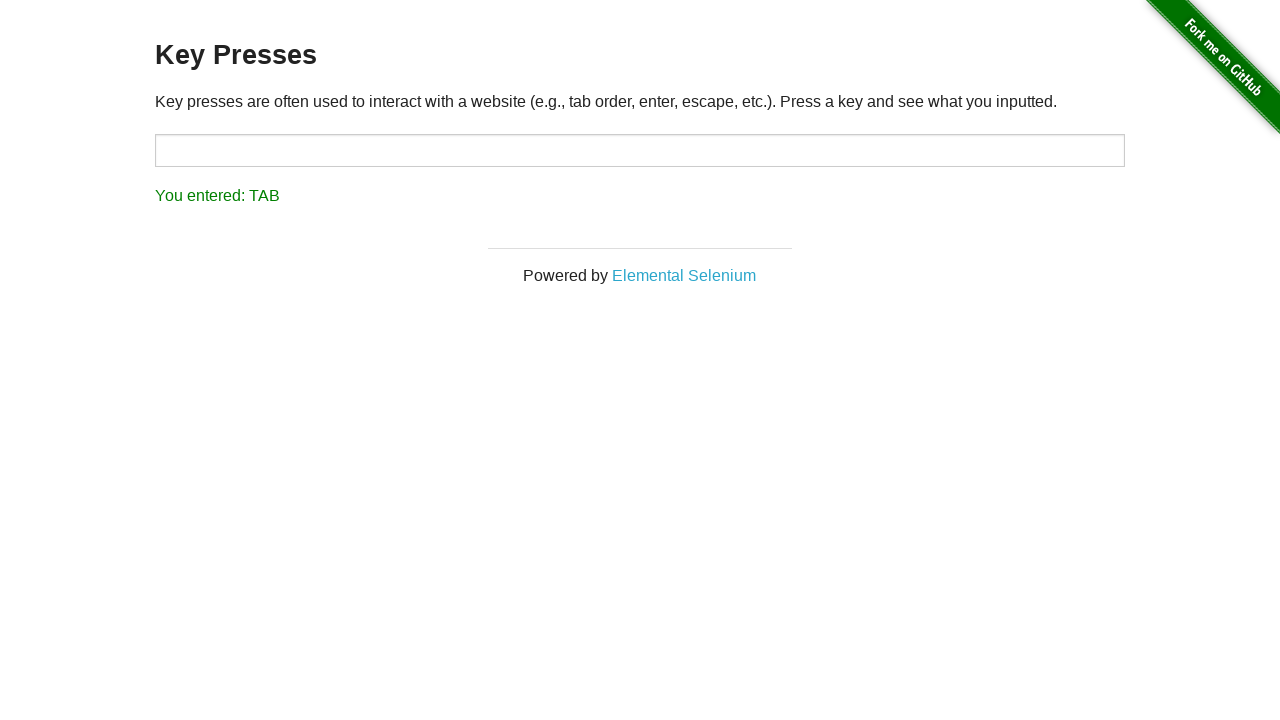

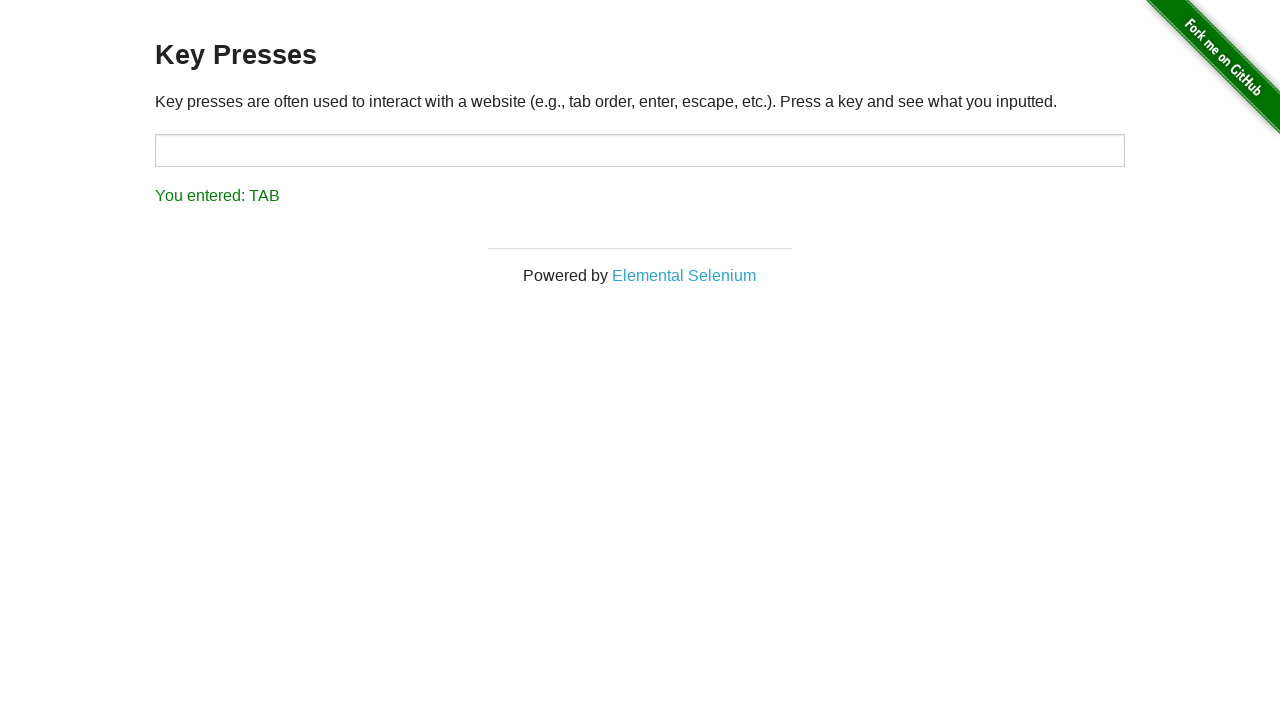